Tests JavaScript confirmation alert by clicking a button, verifying the alert text, accepting it, and then verifying the confirmation message displayed on the page

Starting URL: http://automationbykrishna.com/

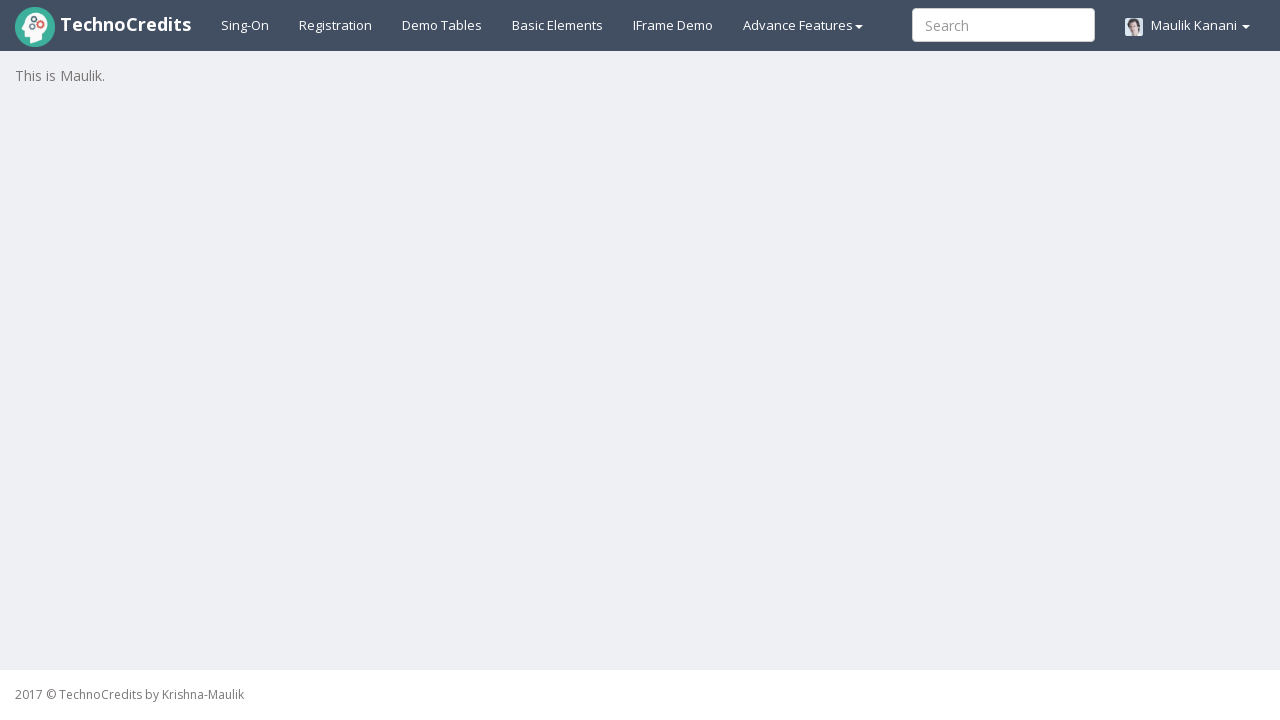

Clicked on Basic Elements link at (558, 25) on a#basicelements
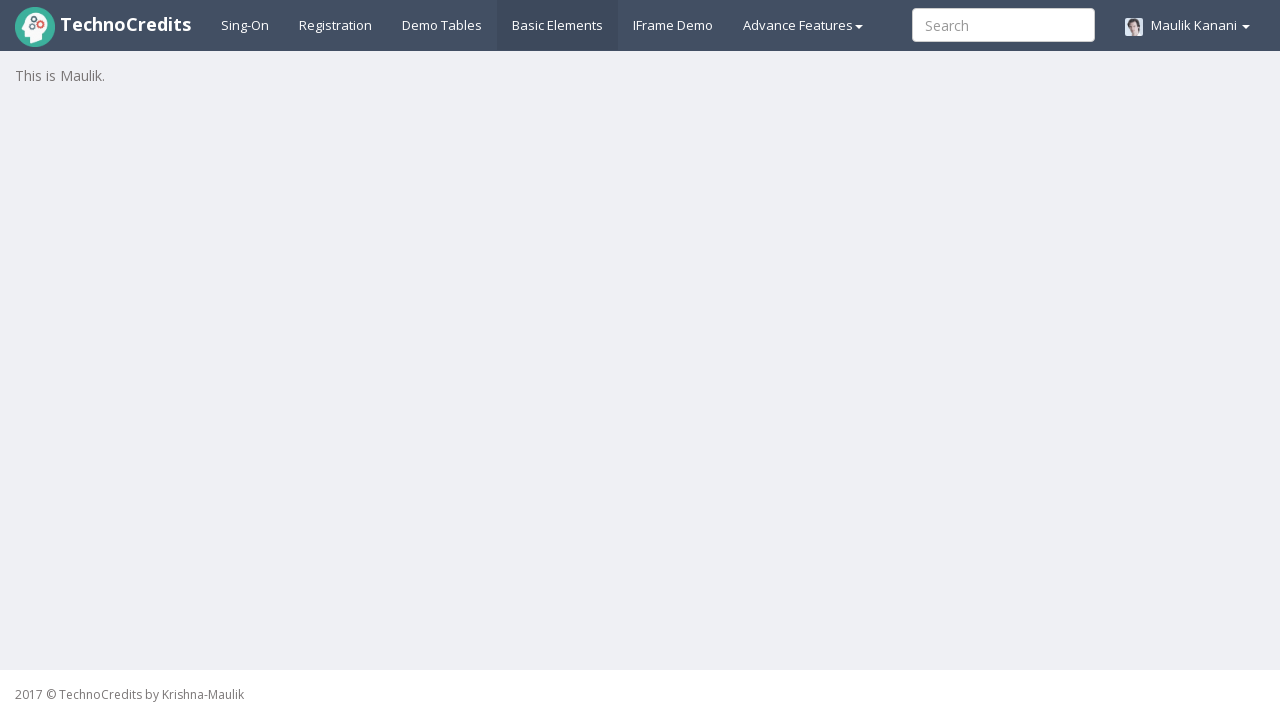

Waited 2000ms for page to load
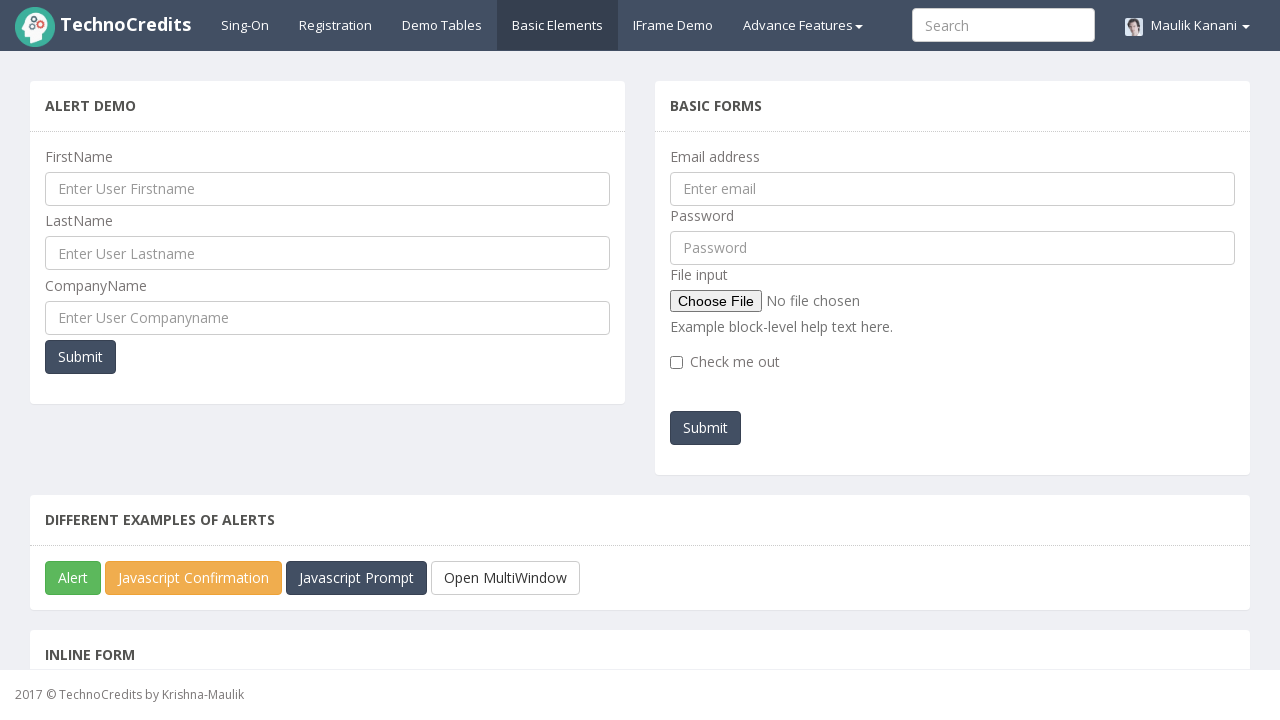

Scrolled JavaScript Confirmation button into view
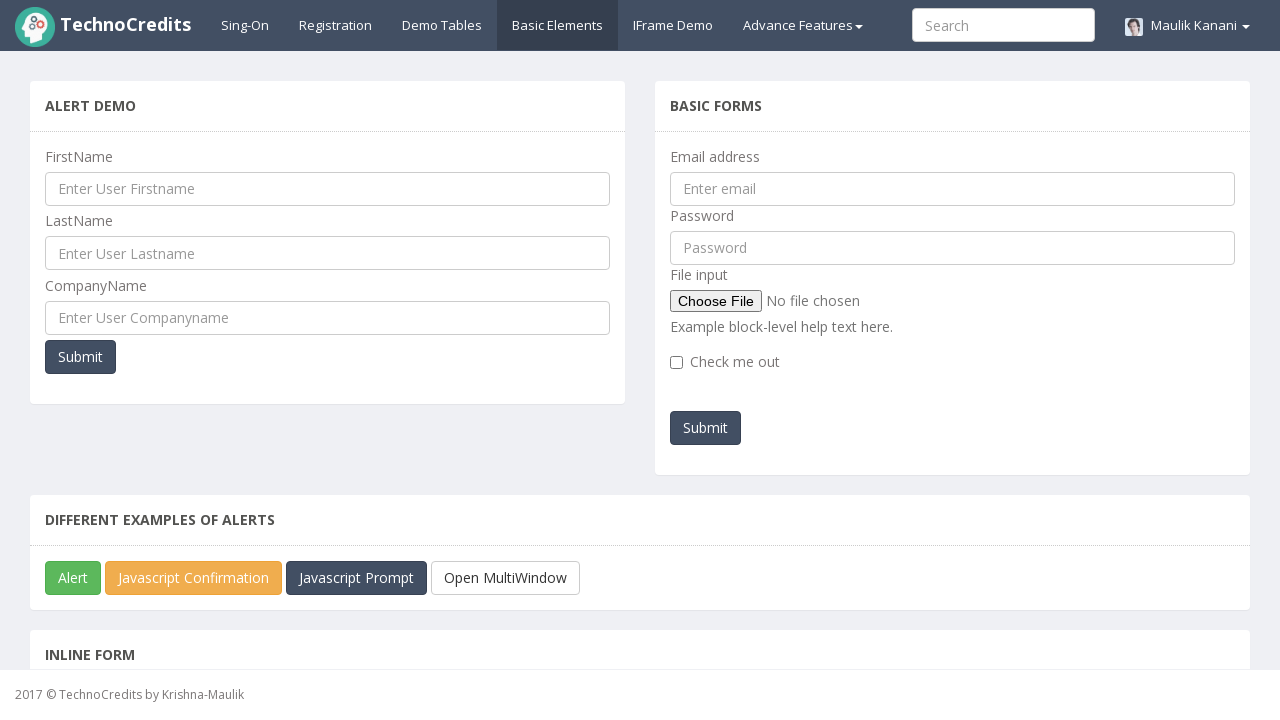

Clicked JavaScript Confirmation button at (194, 578) on button#javascriptConfirmBox
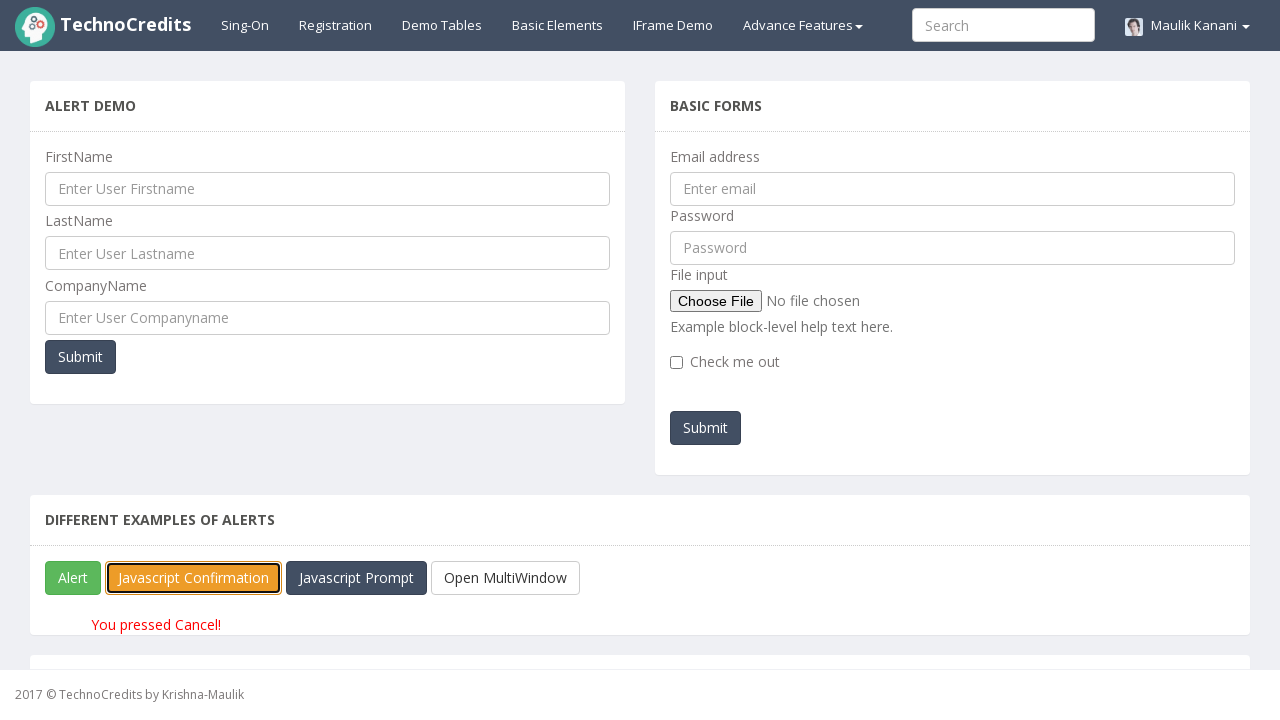

Set up dialog handler to accept confirmation alert
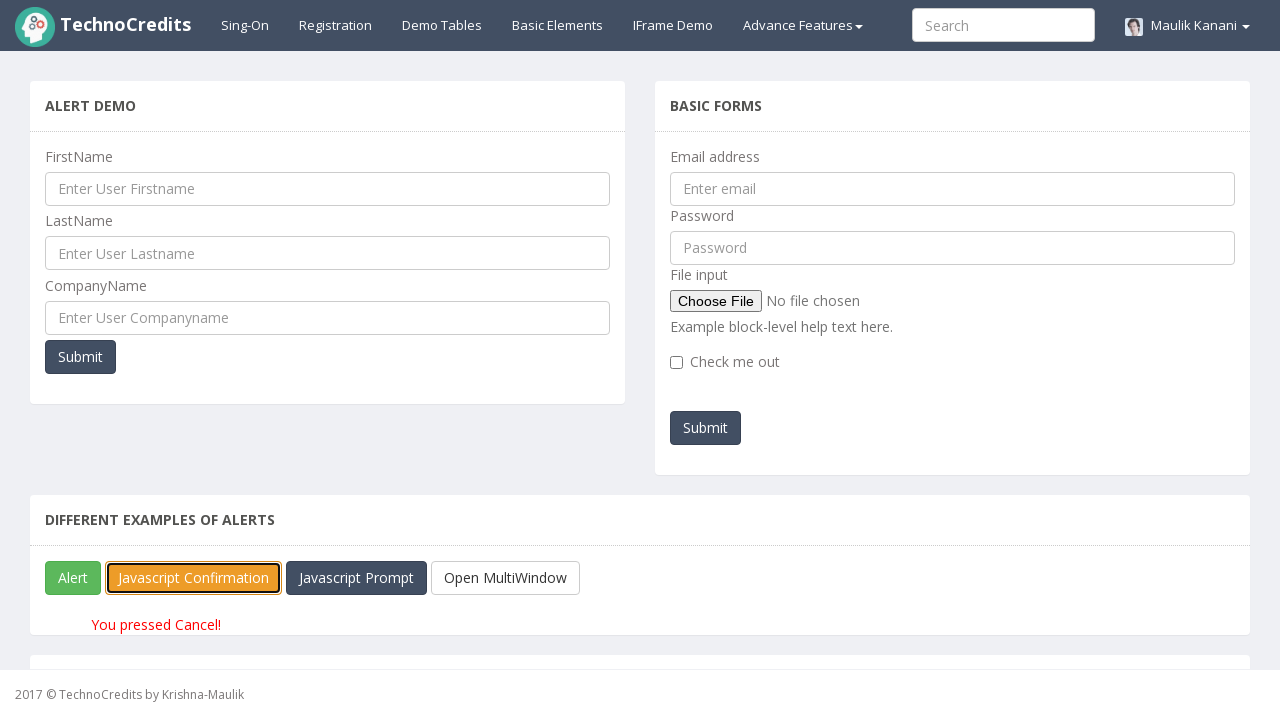

Verified confirmation message displayed on page
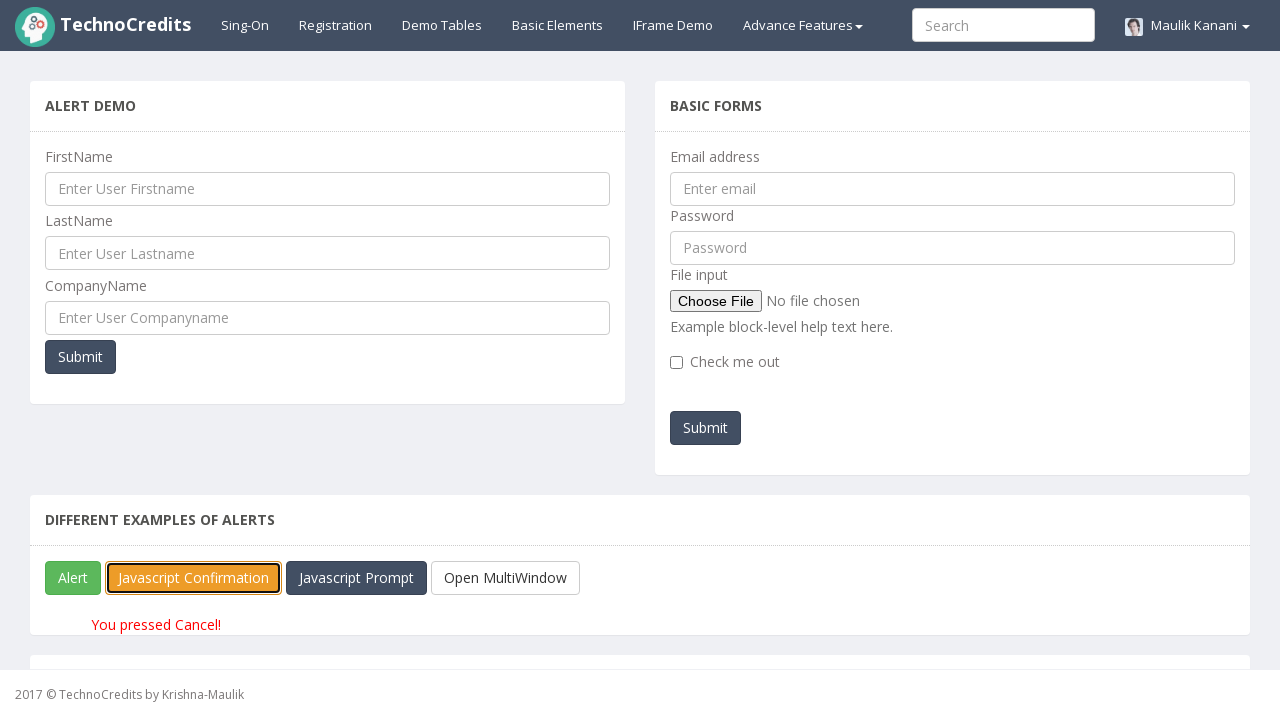

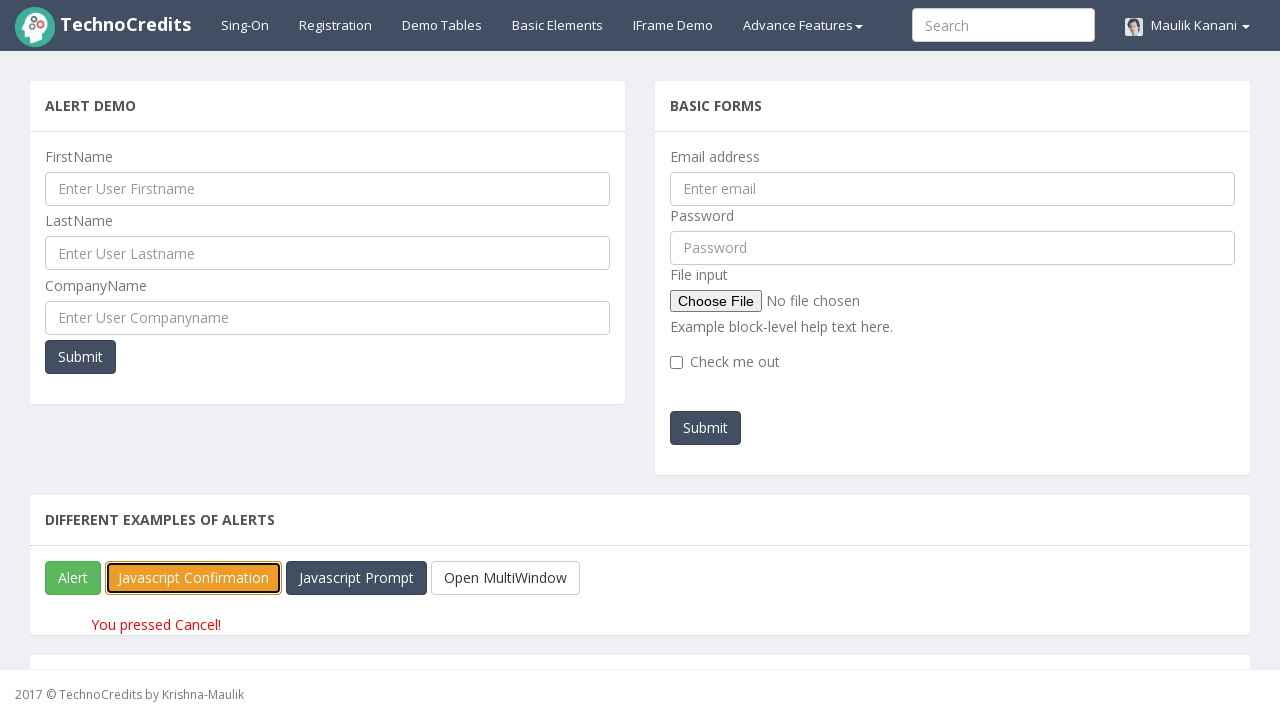